Navigates to the Python.org homepage and verifies that the page title contains "Python"

Starting URL: https://www.python.org

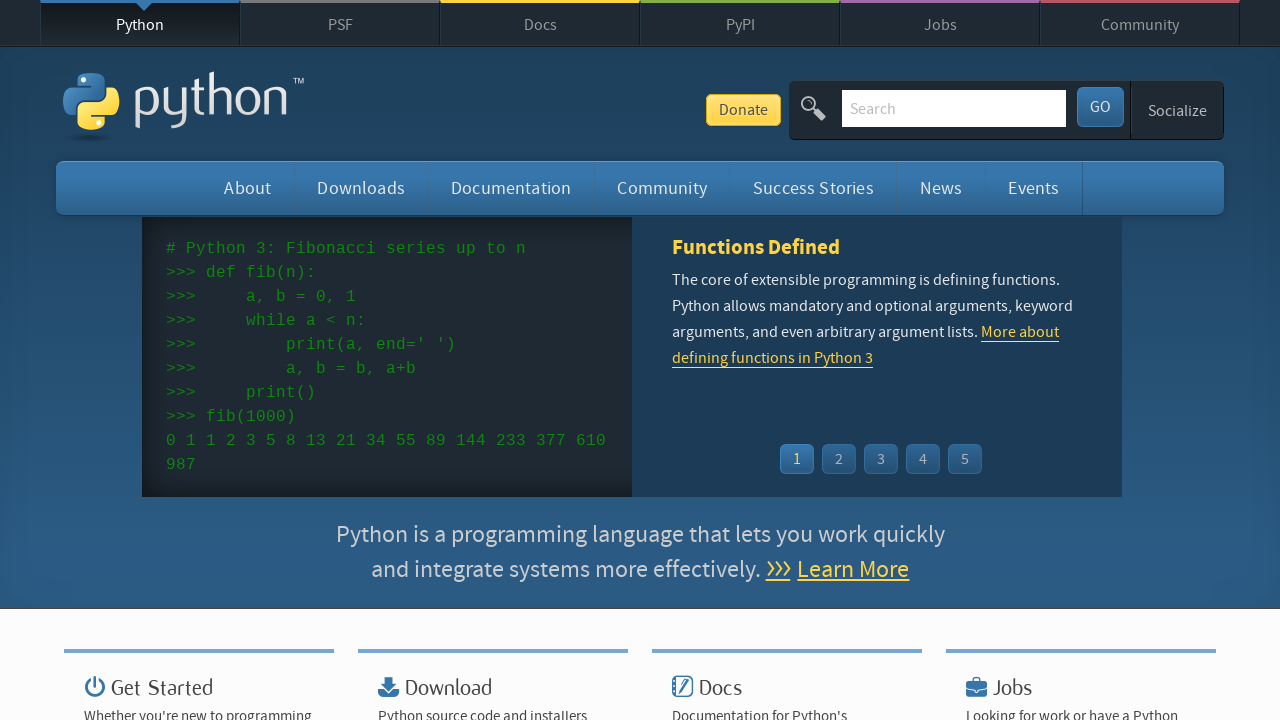

Navigated to Python.org homepage
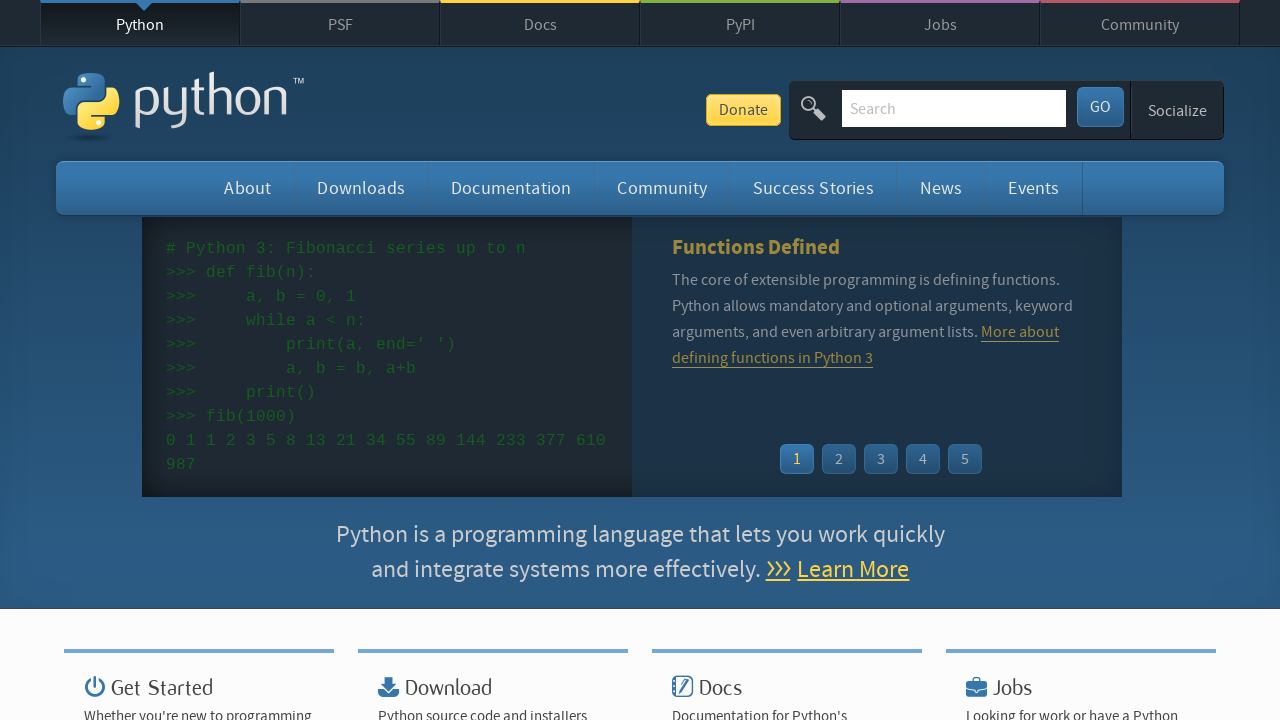

Verified that page title contains 'Python'
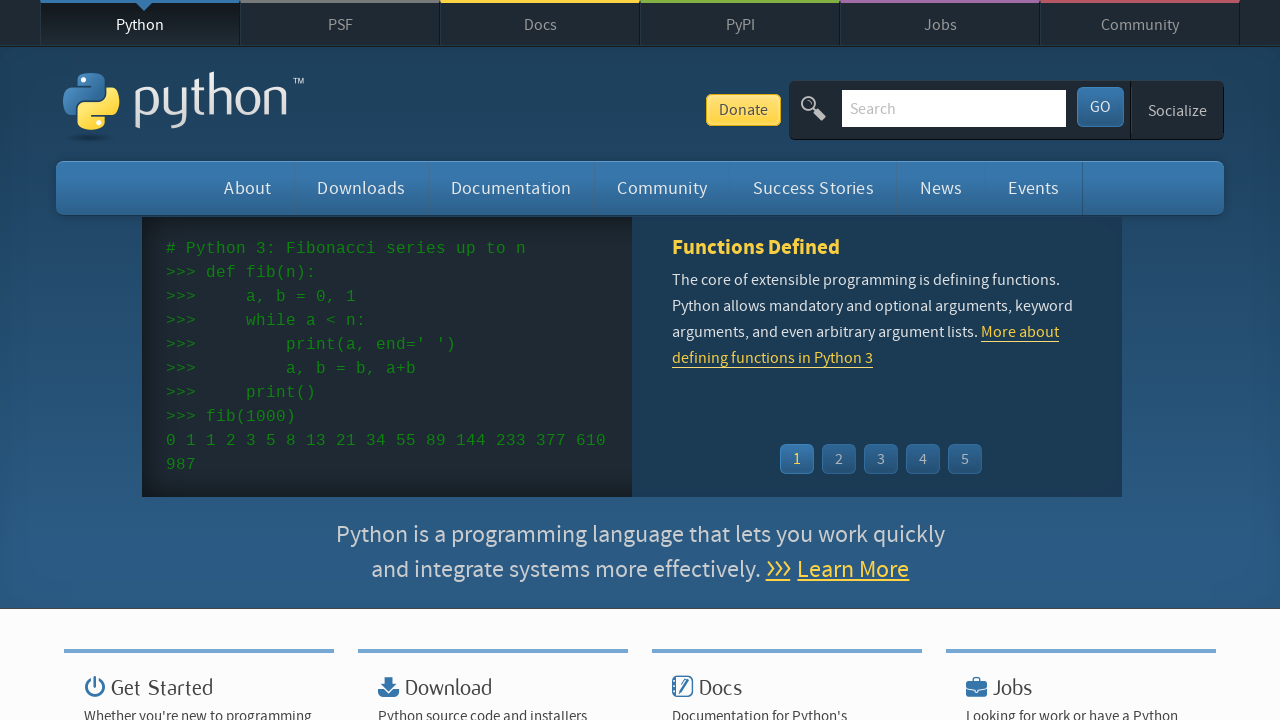

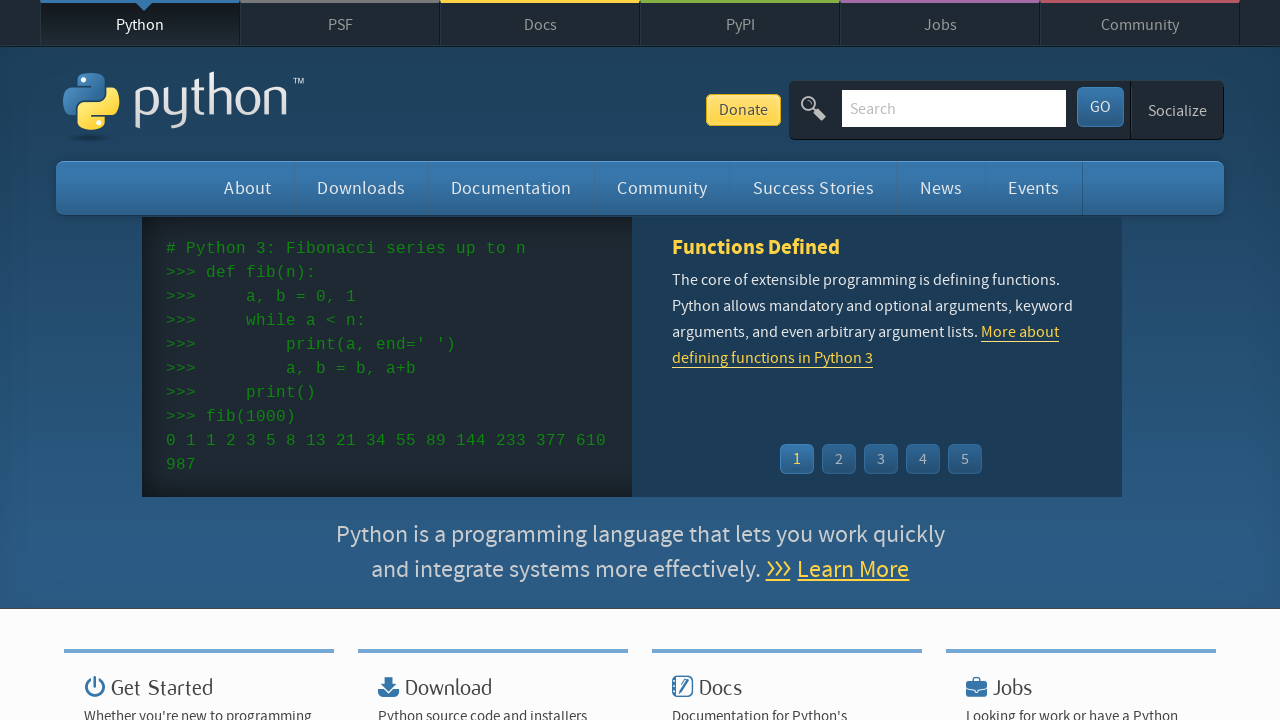